Tests adding a product to basket and viewing the shopping cart

Starting URL: http://practice.automationtesting.in/

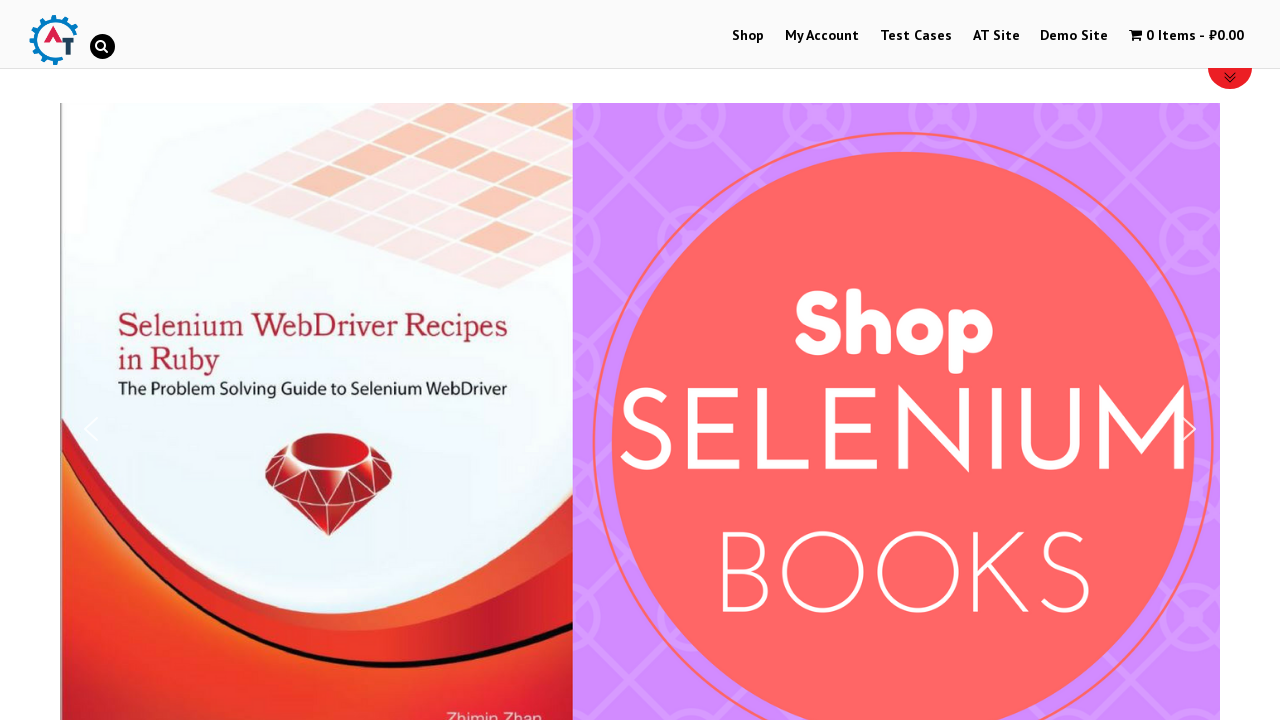

Clicked Shop menu at (748, 36) on text=Shop
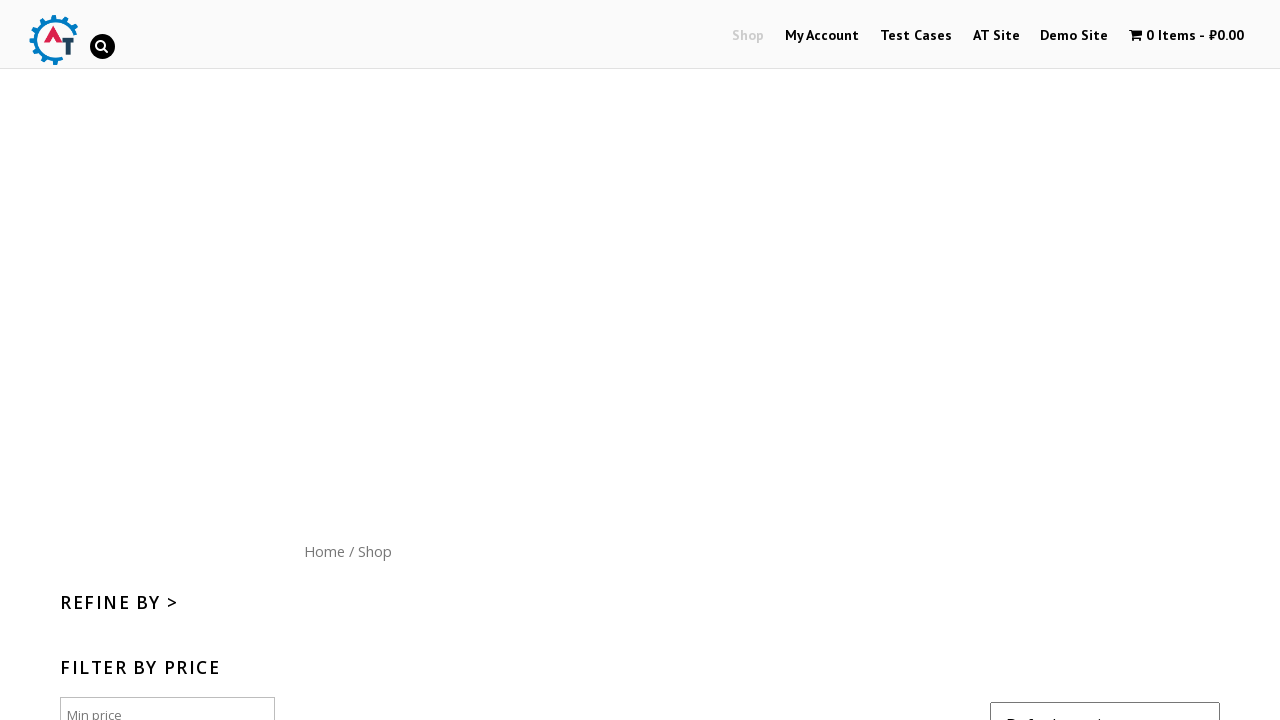

Clicked Home menu at (324, 551) on text=Home
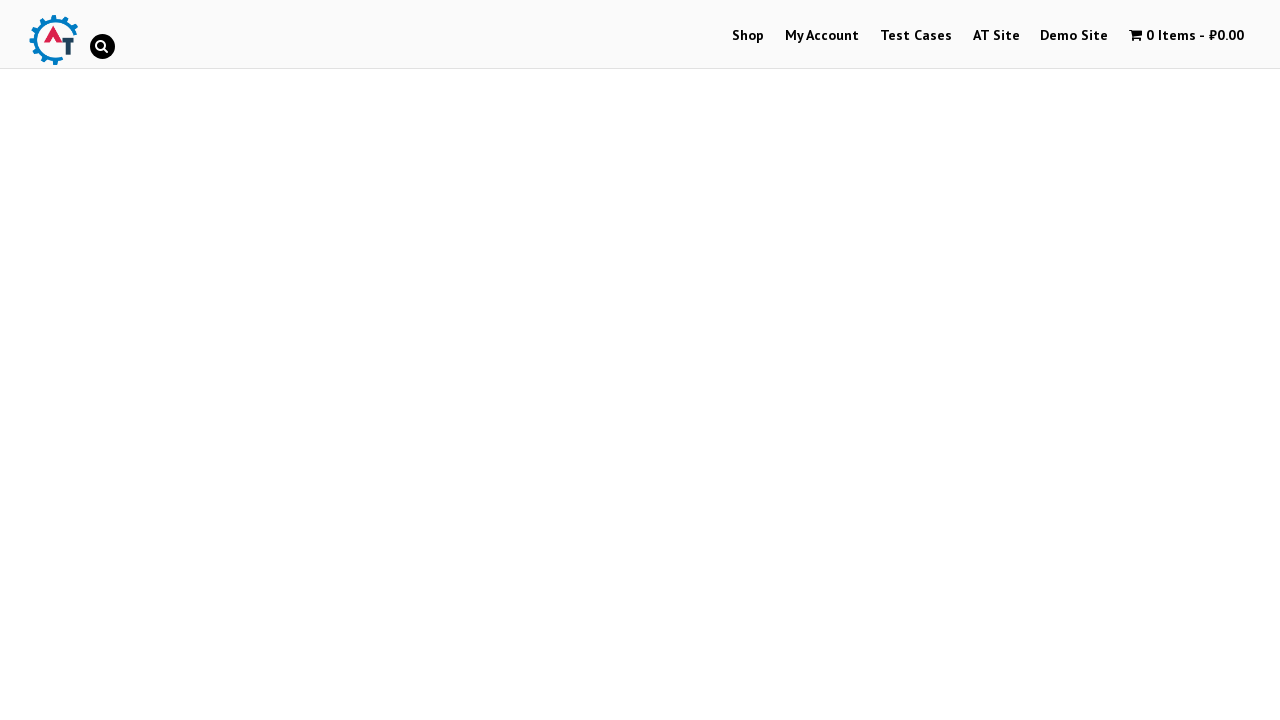

Clicked first arrival product at (241, 320) on .products li:first-child a
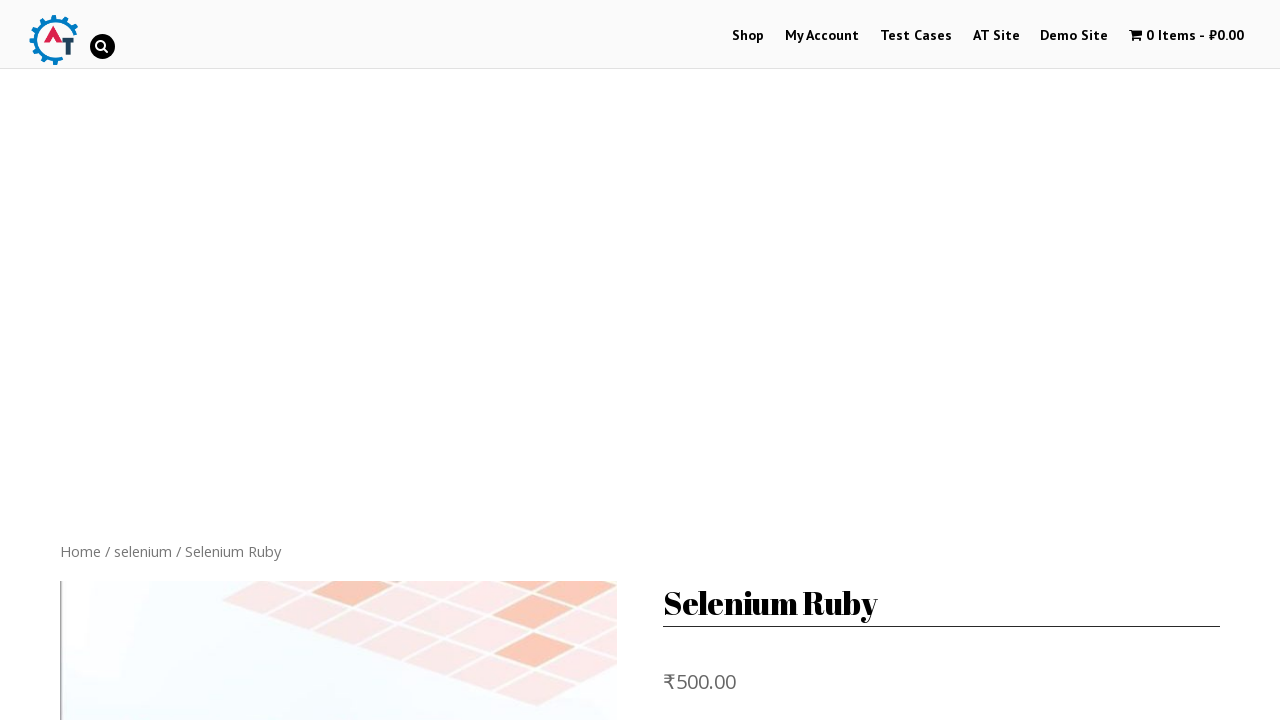

Added product to basket at (812, 360) on button.single_add_to_cart_button
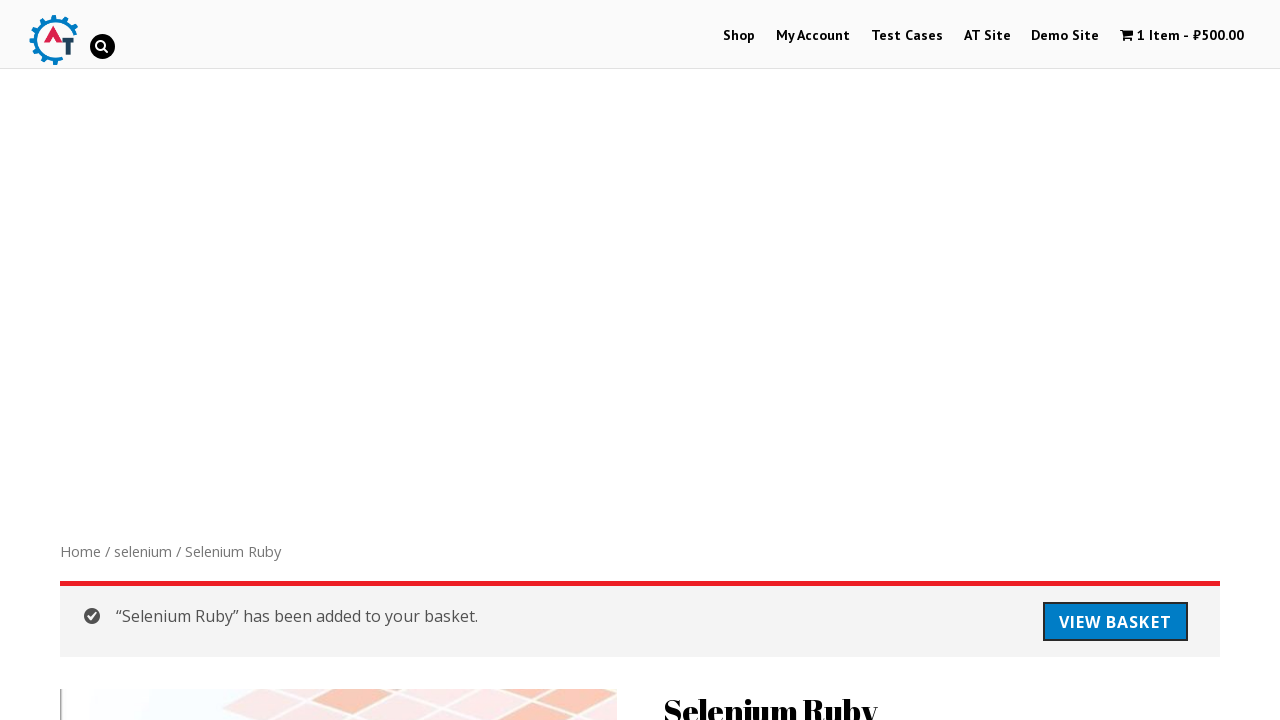

Clicked cart menu item to view shopping cart at (1182, 36) on .wpmenucart-contents
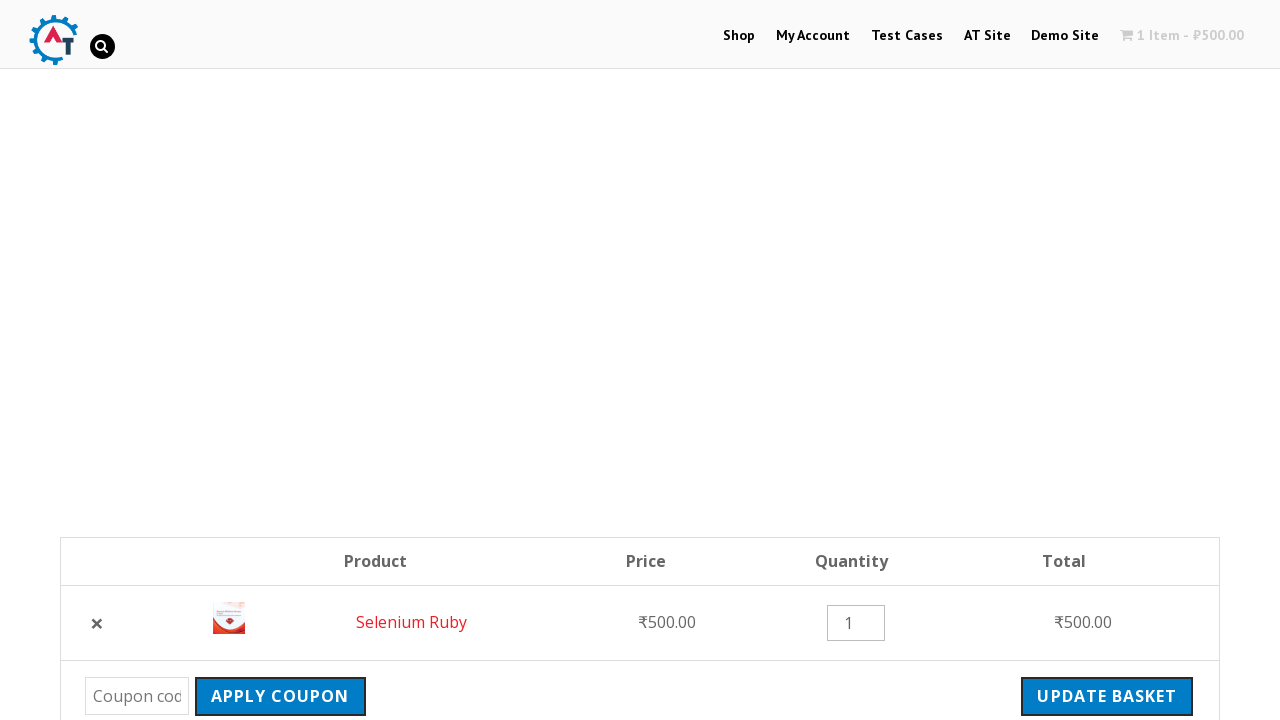

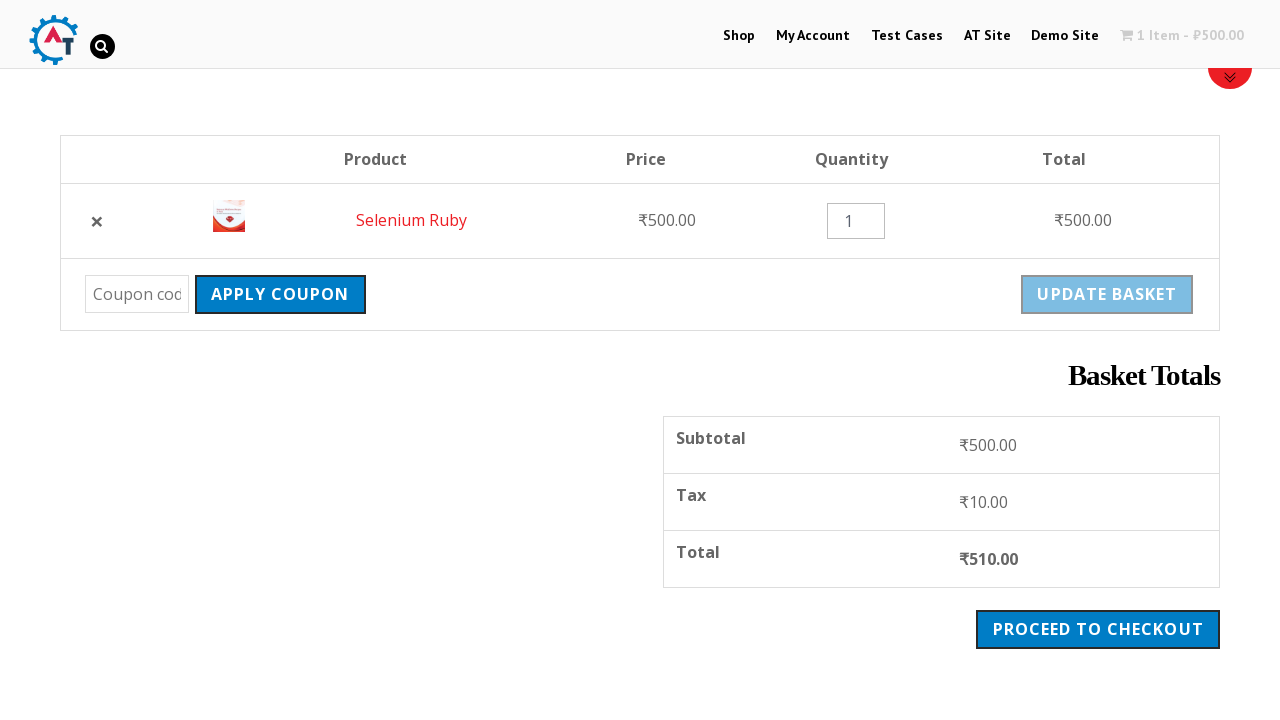